Solves a math puzzle by reading an input value from the page, calculating the answer using a logarithmic formula, filling in the result, checking required checkboxes, and submitting the form.

Starting URL: http://suninjuly.github.io/math.html

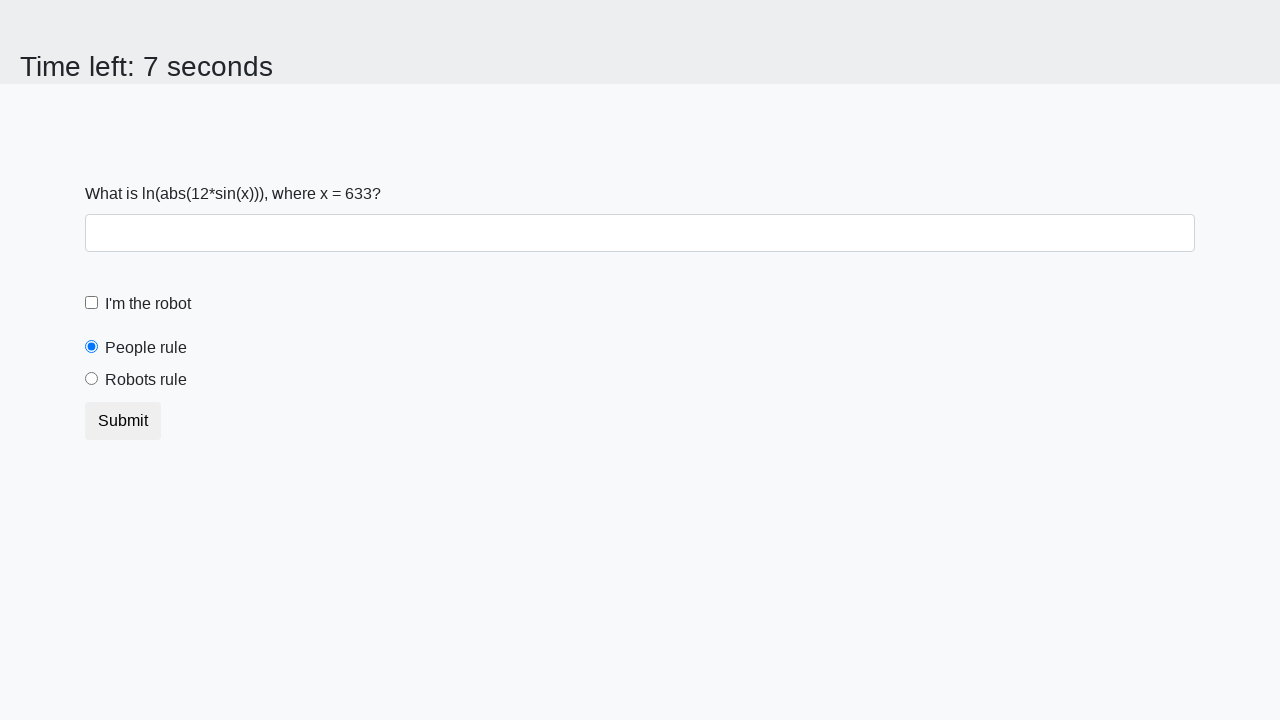

Located the input value element
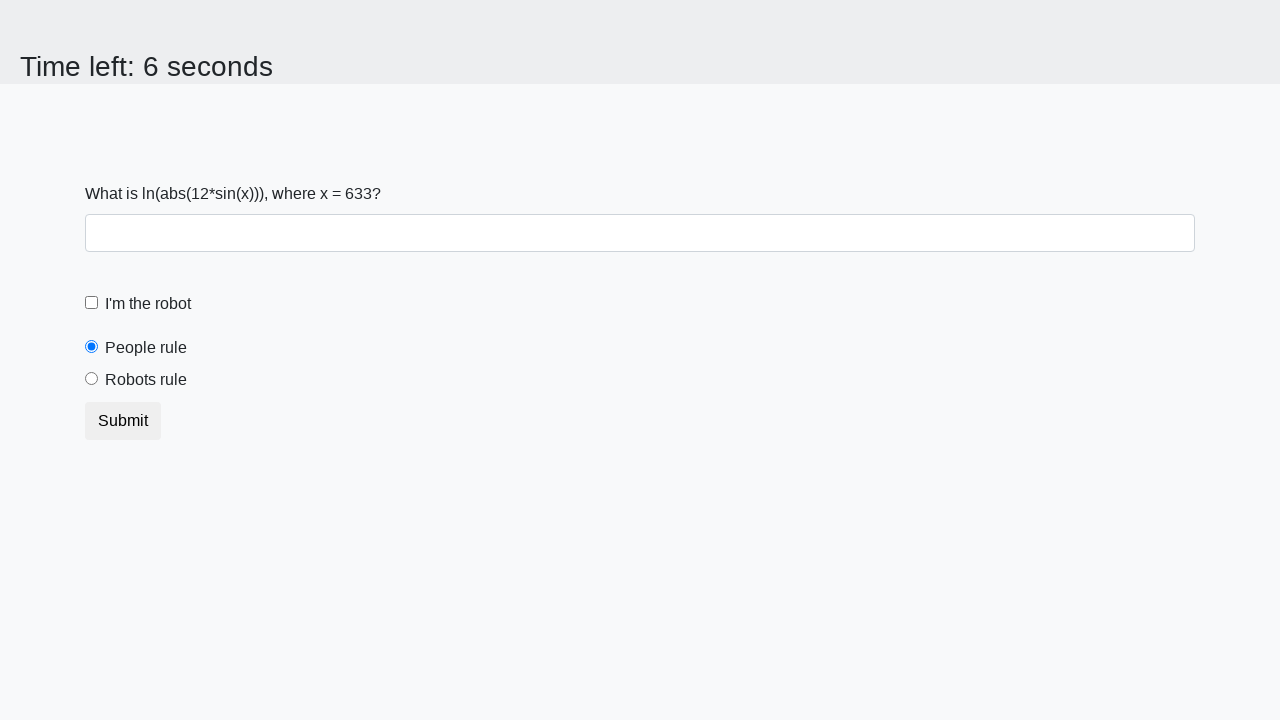

Read input value from page: 633
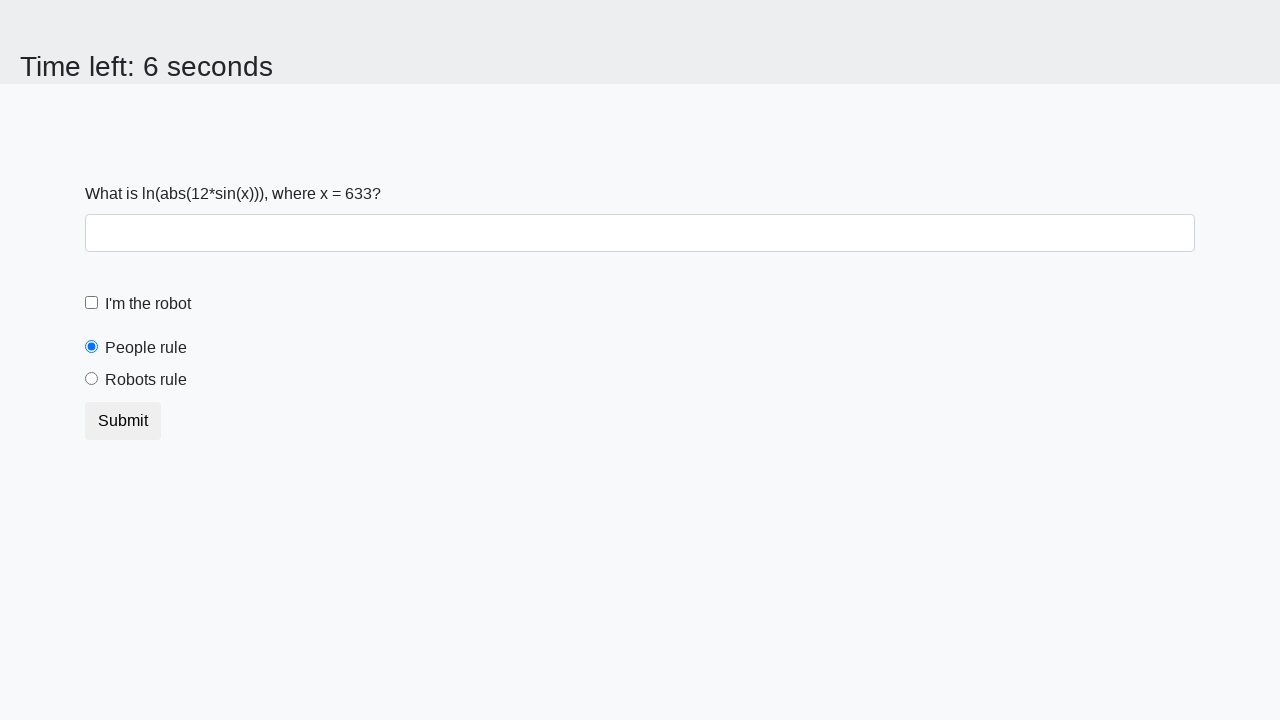

Calculated logarithmic formula result: 2.4844285597300013
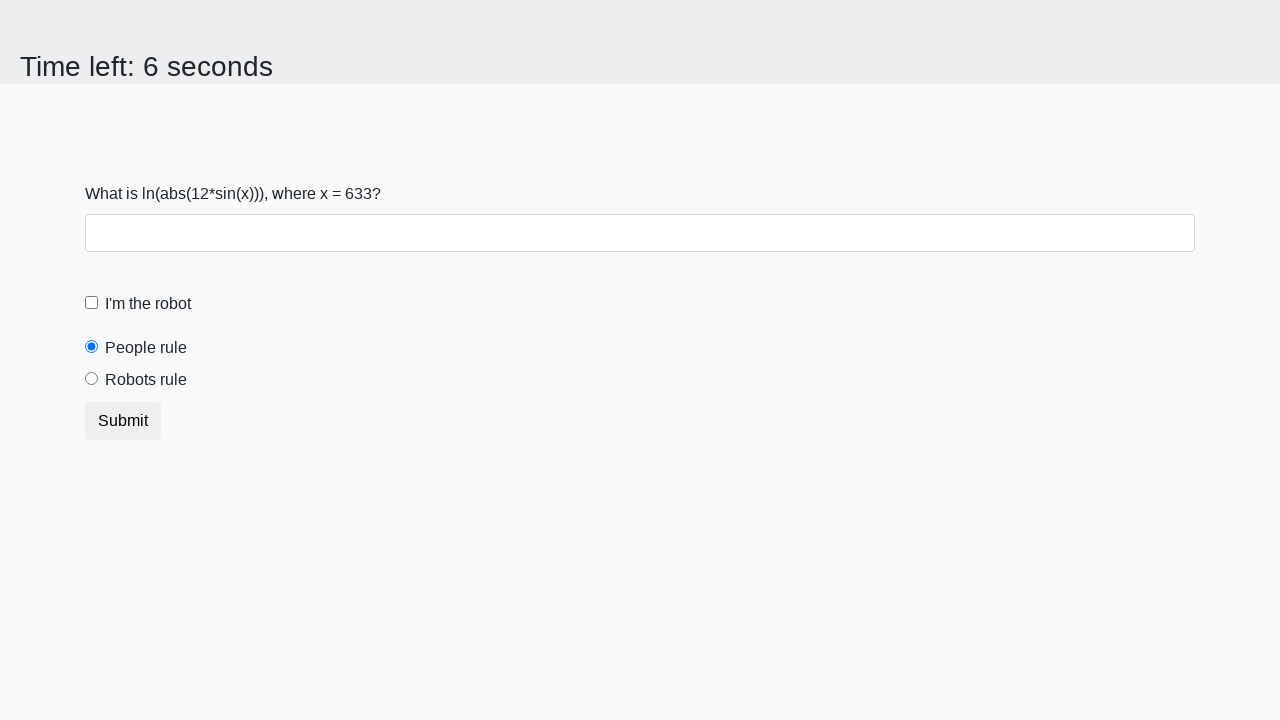

Filled answer field with calculated result on #answer
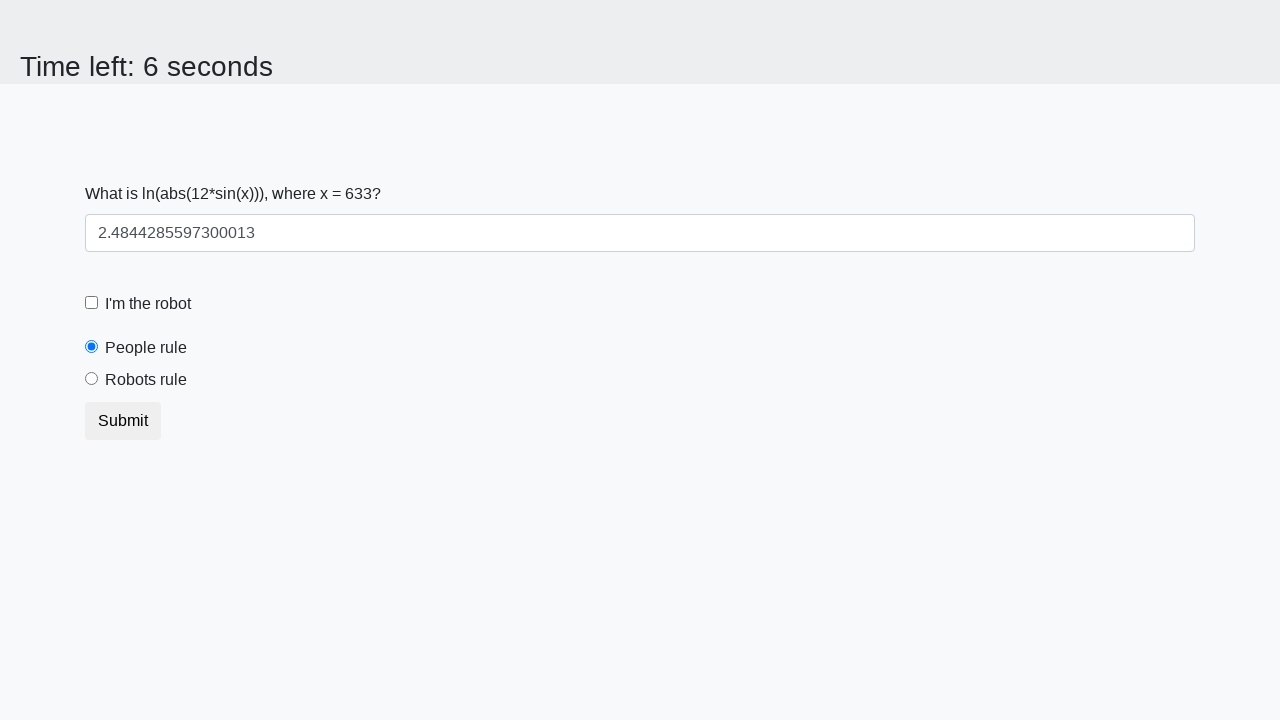

Checked the robot checkbox at (92, 303) on #robotCheckbox
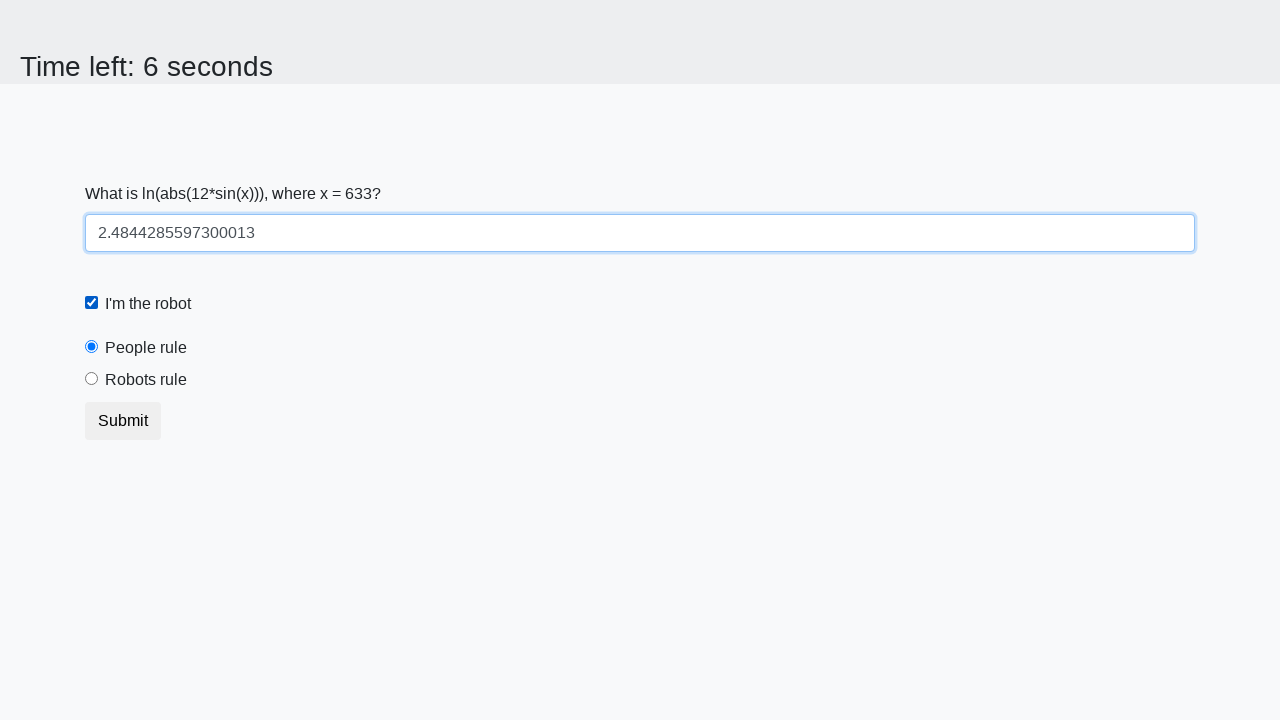

Checked the robots rule checkbox at (92, 379) on #robotsRule
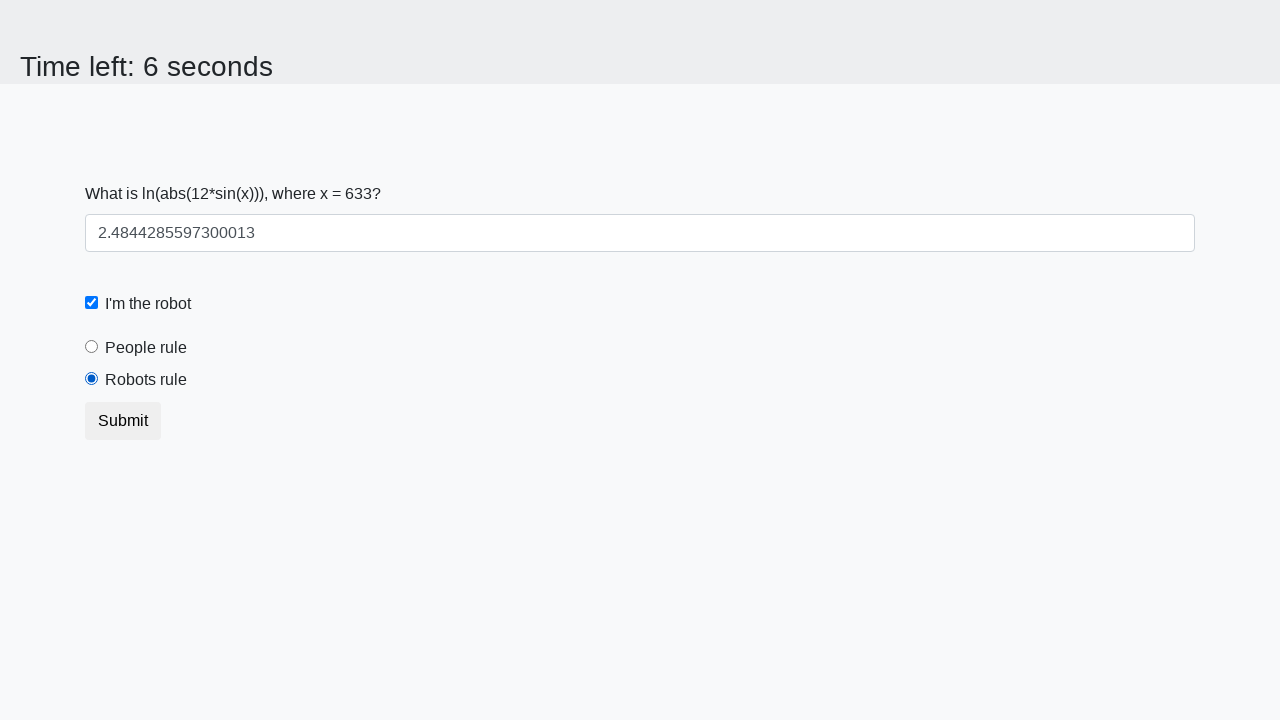

Clicked submit button to submit the form at (123, 421) on .btn.btn-default
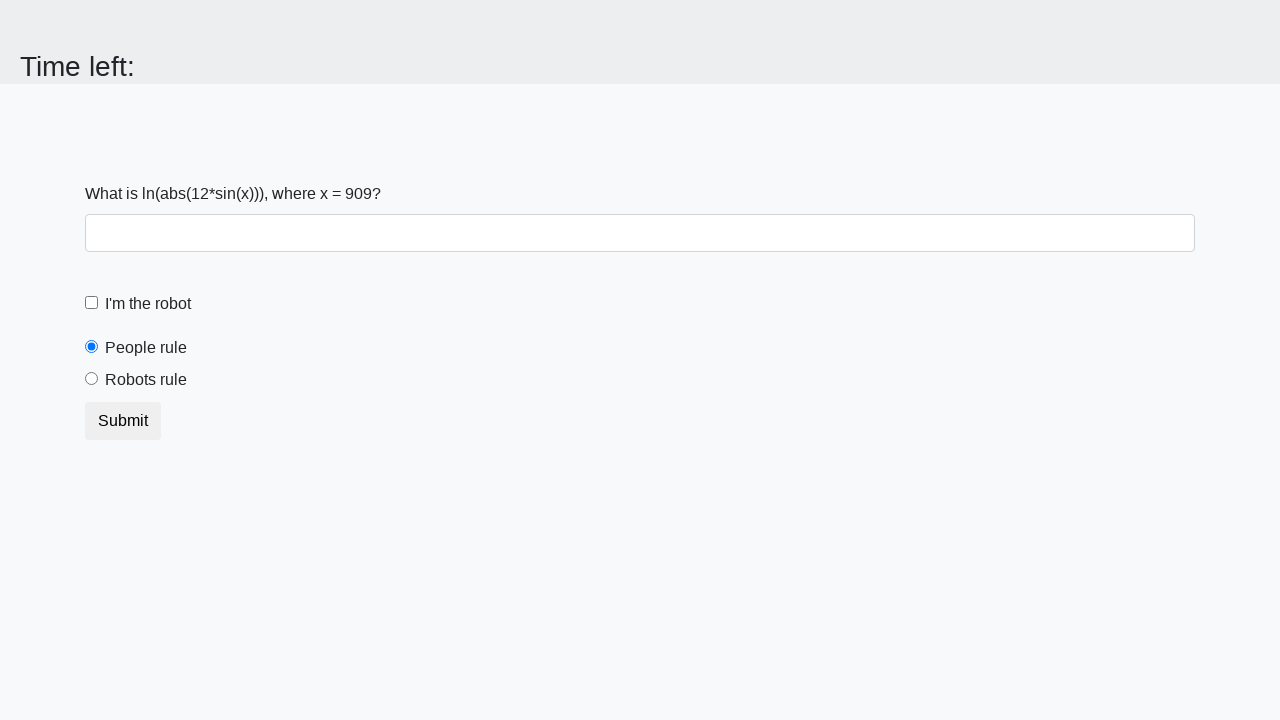

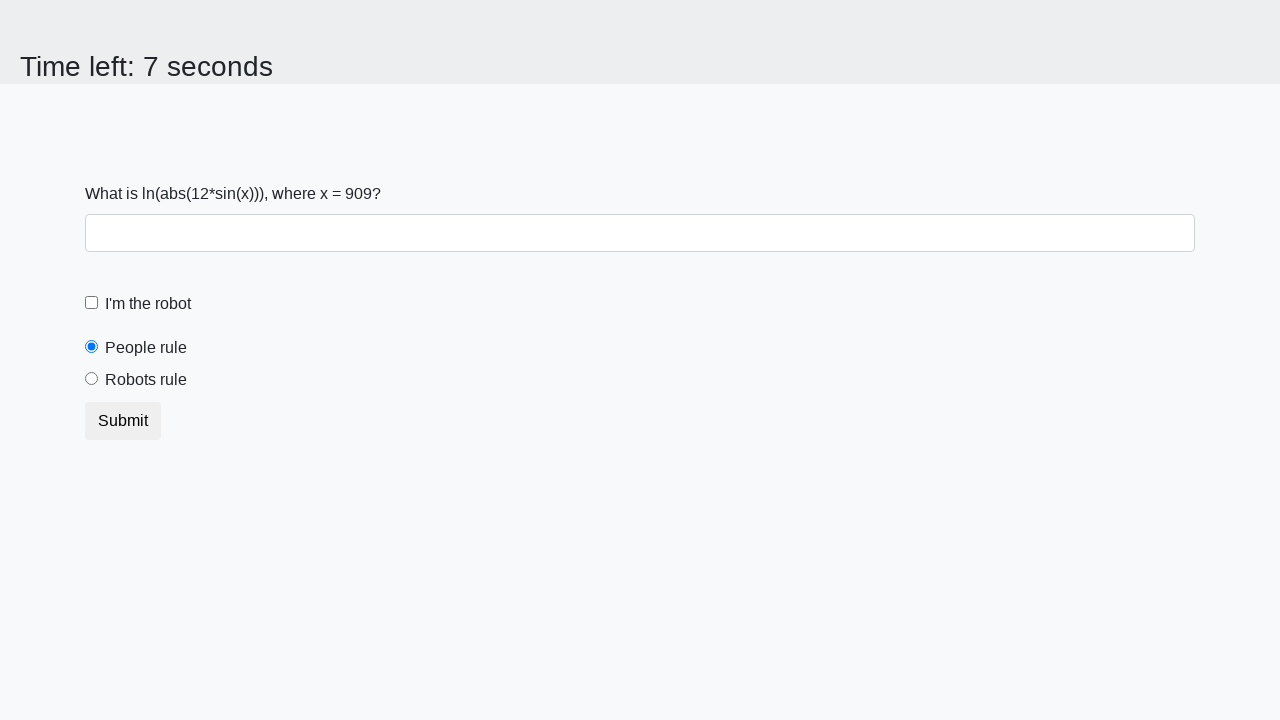